Tests dropdown selection functionality by reading two numbers from the page, calculating their sum, selecting the sum value from a dropdown menu, and submitting the form.

Starting URL: http://suninjuly.github.io/selects1.html

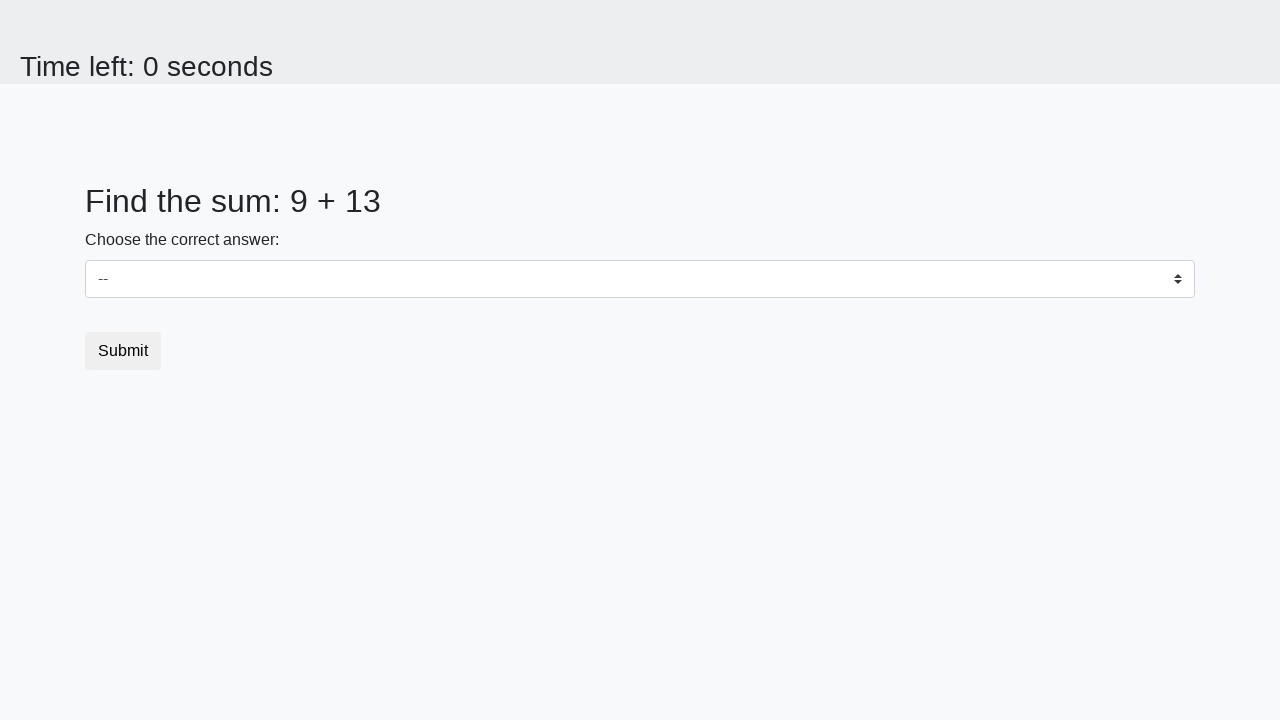

Read first number from page element #num1
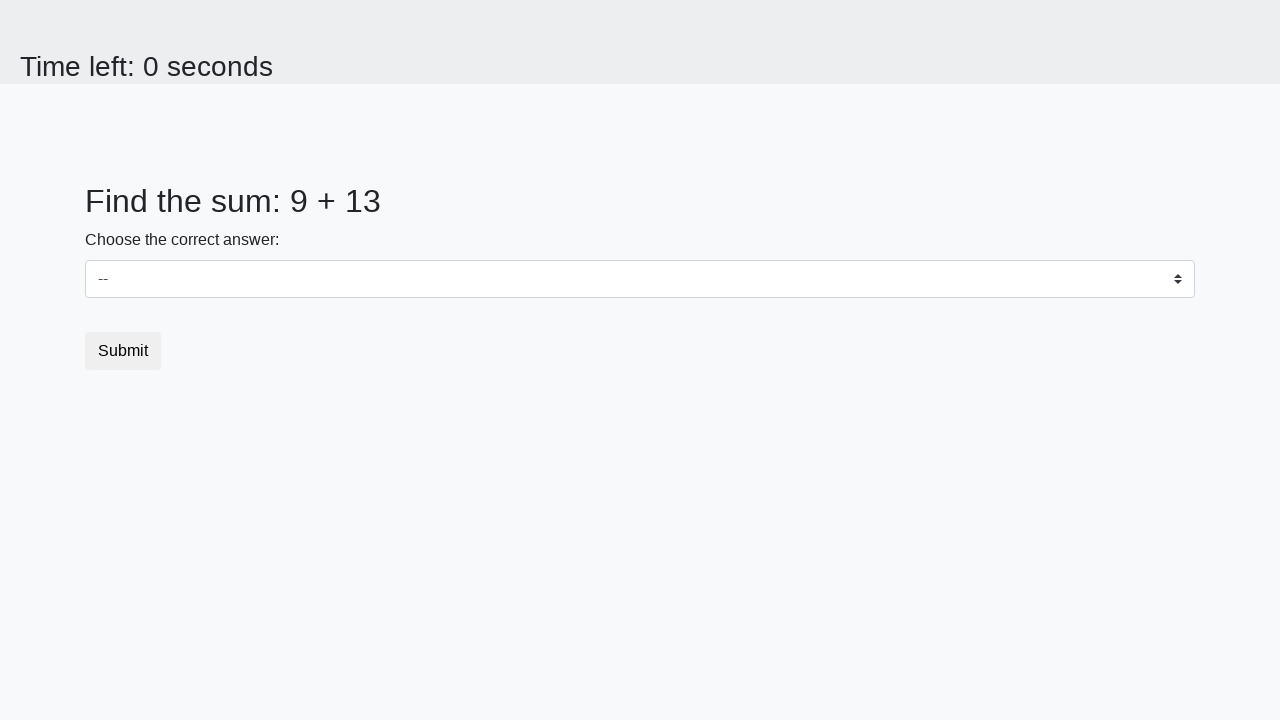

Read second number from page element #num2
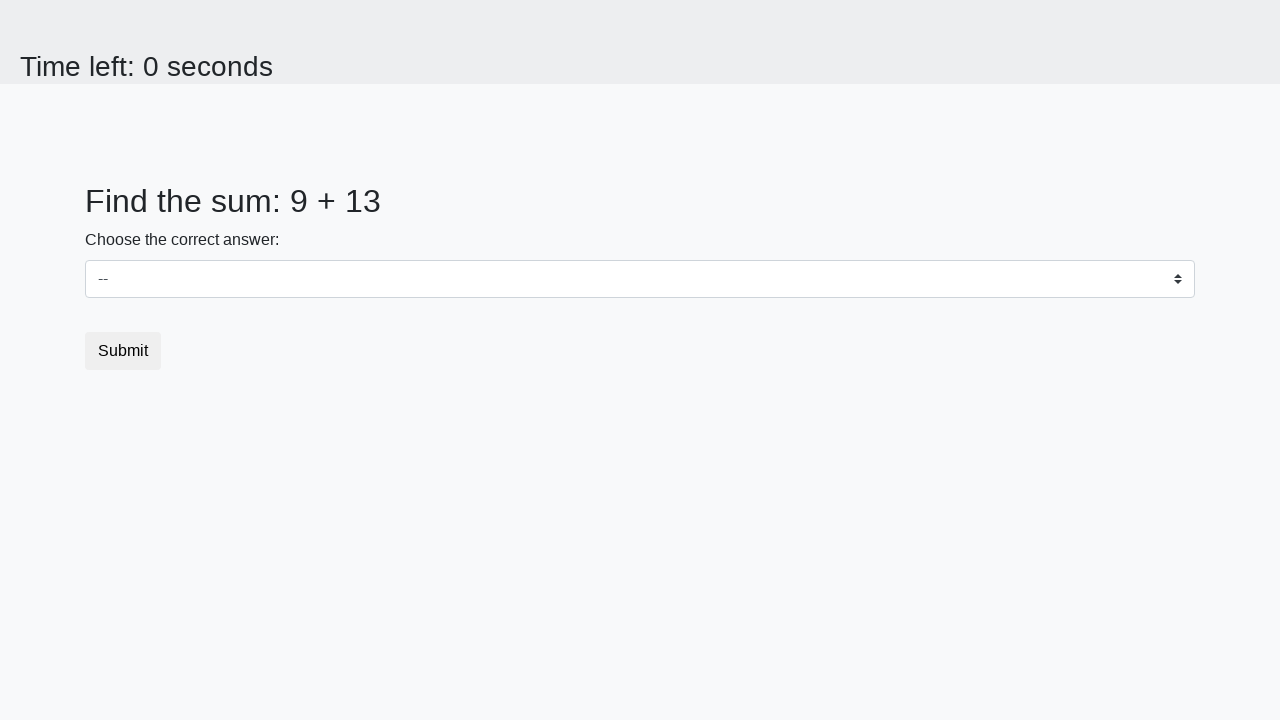

Calculated sum of 9 + 13 = 22
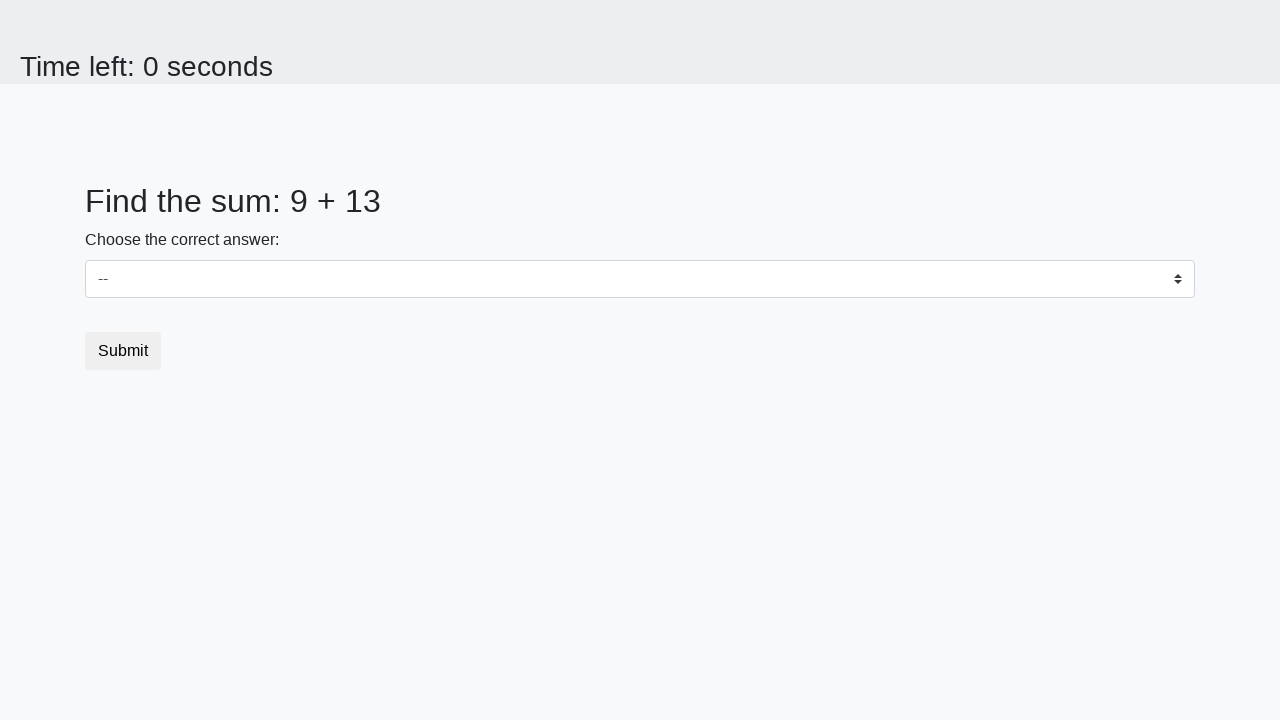

Selected dropdown option with value 22 on #dropdown
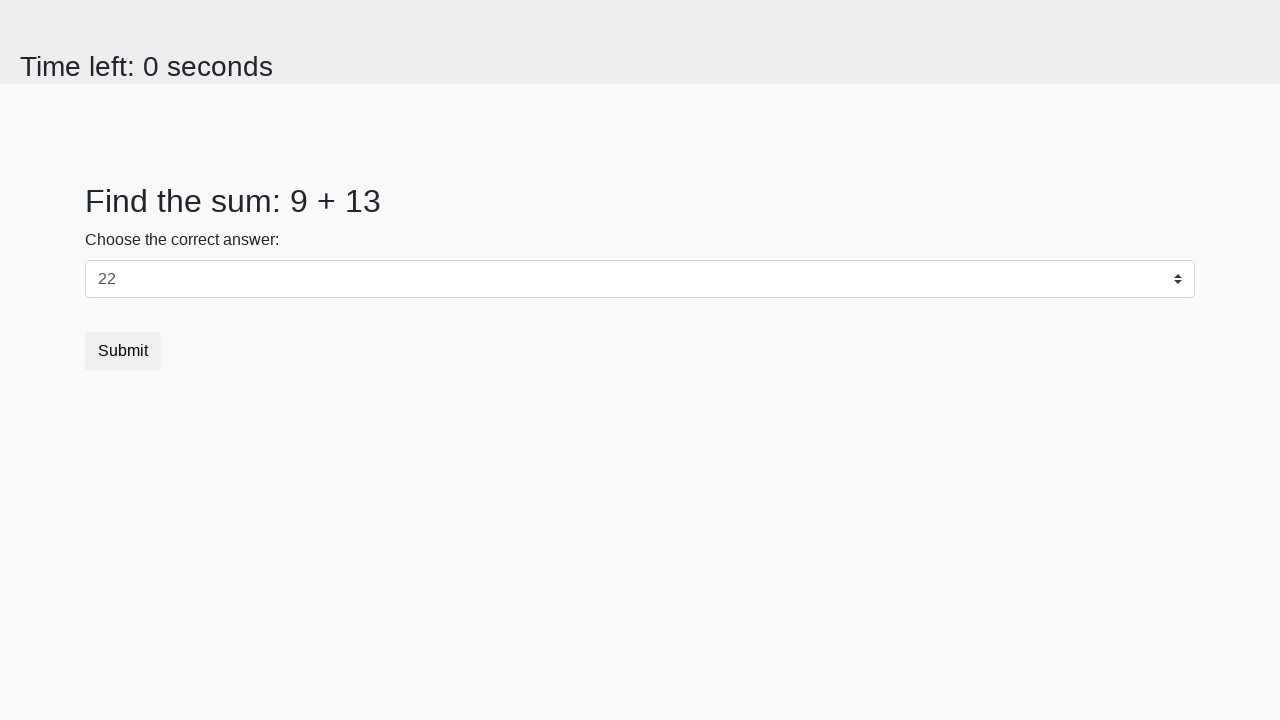

Clicked submit button to submit form at (123, 351) on .btn
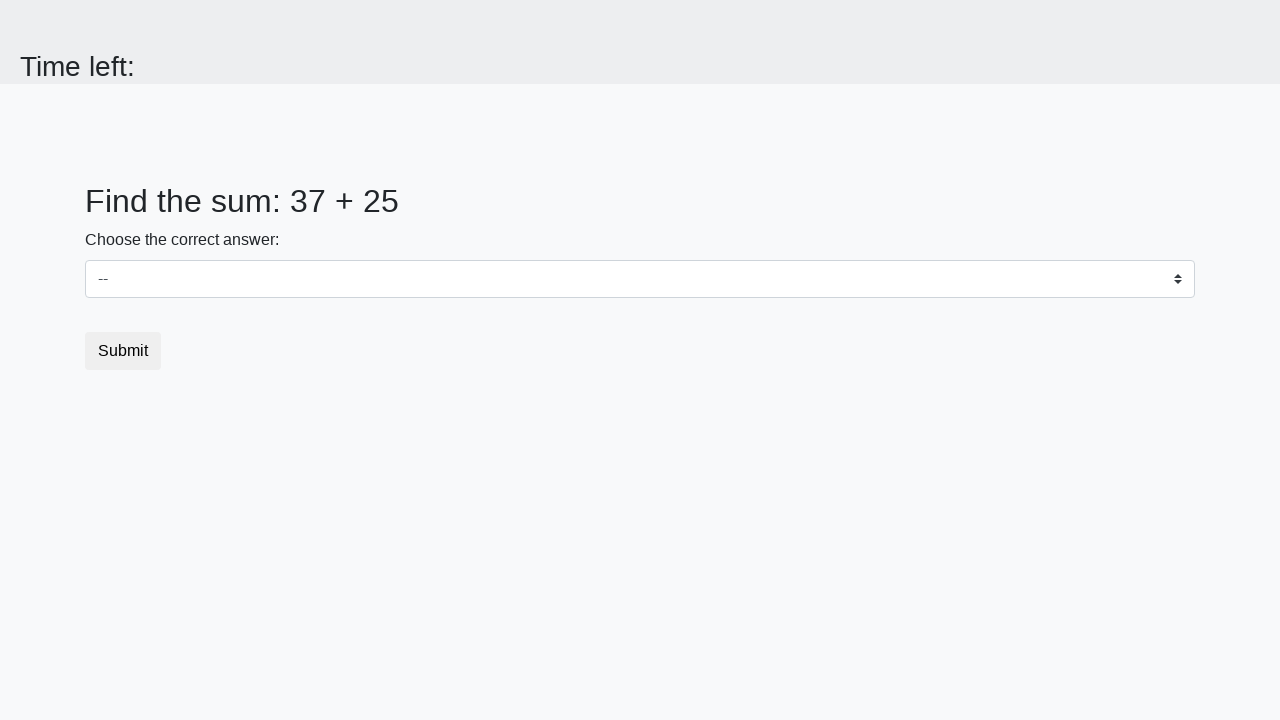

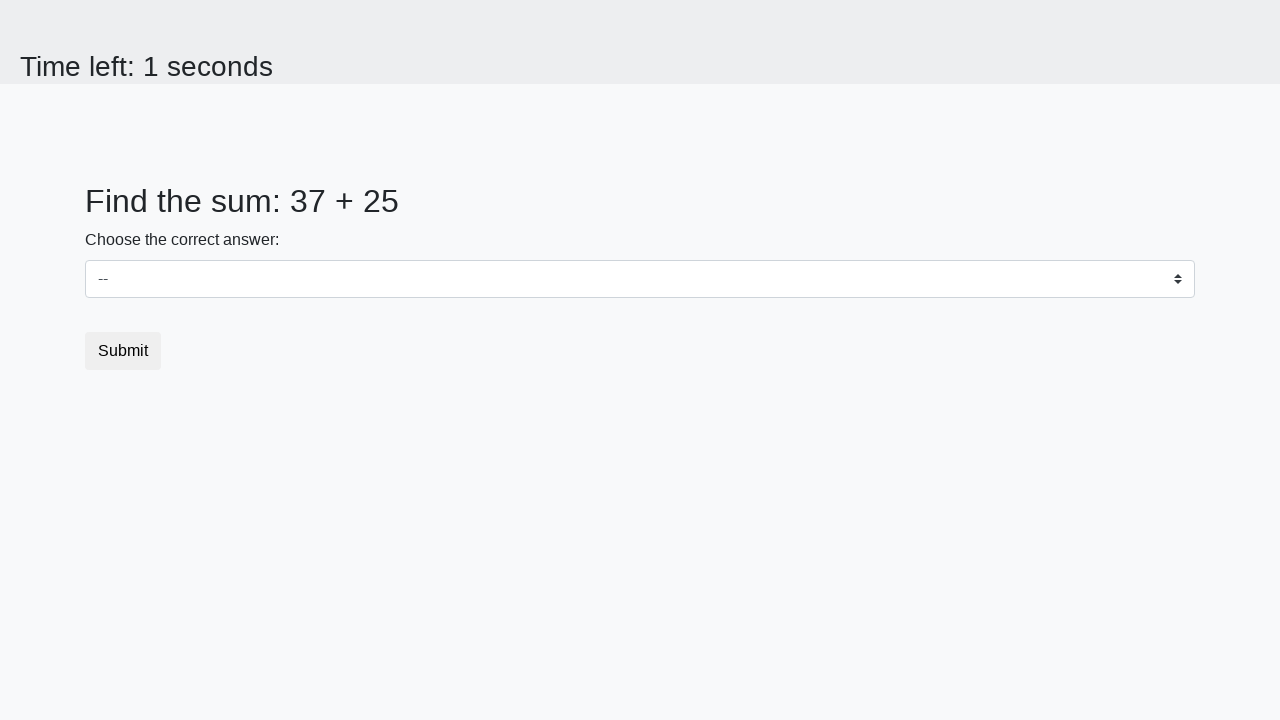